Tests that entering empty text removes the todo item

Starting URL: https://demo.playwright.dev/todomvc

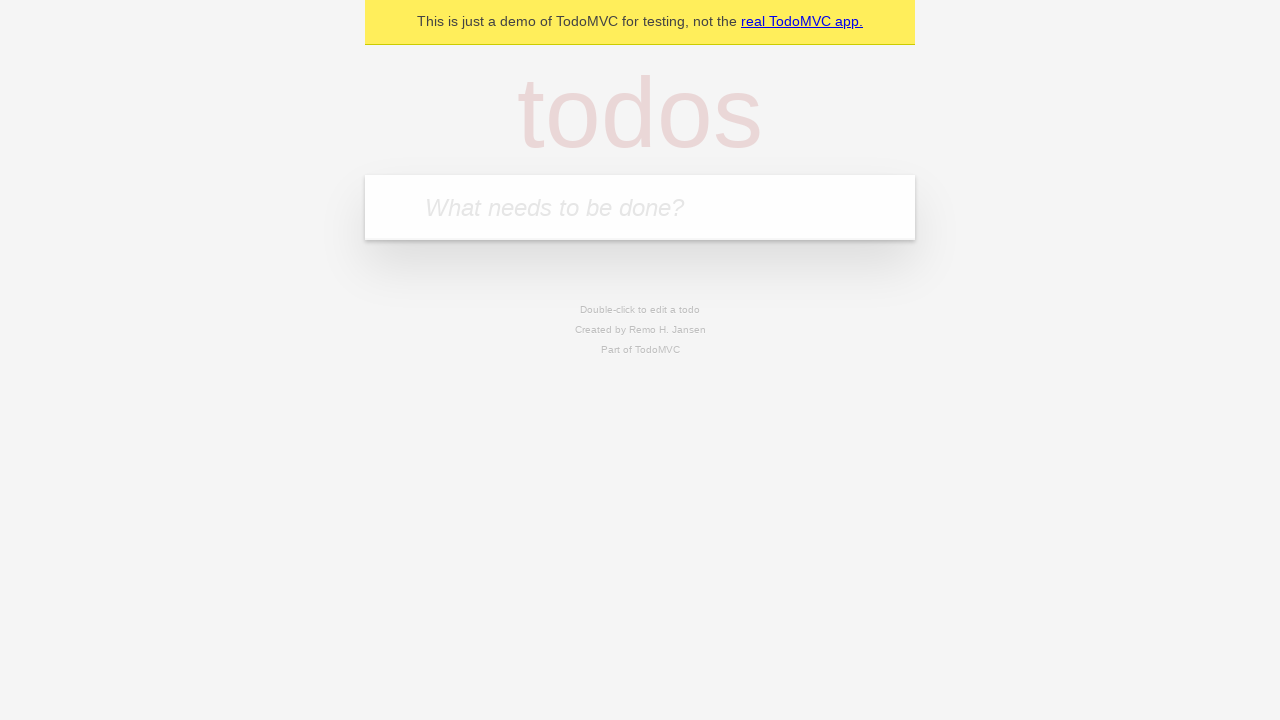

Filled new todo input with 'buy some cheese' on .new-todo
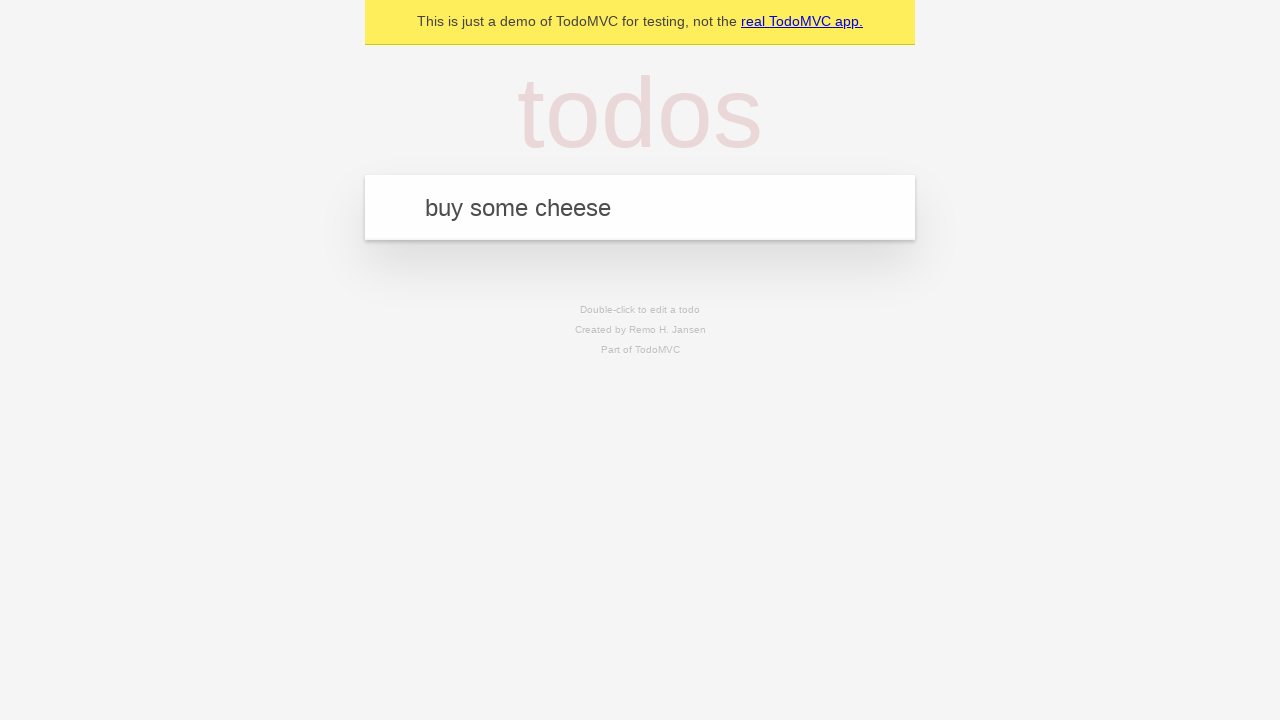

Pressed Enter to add first todo on .new-todo
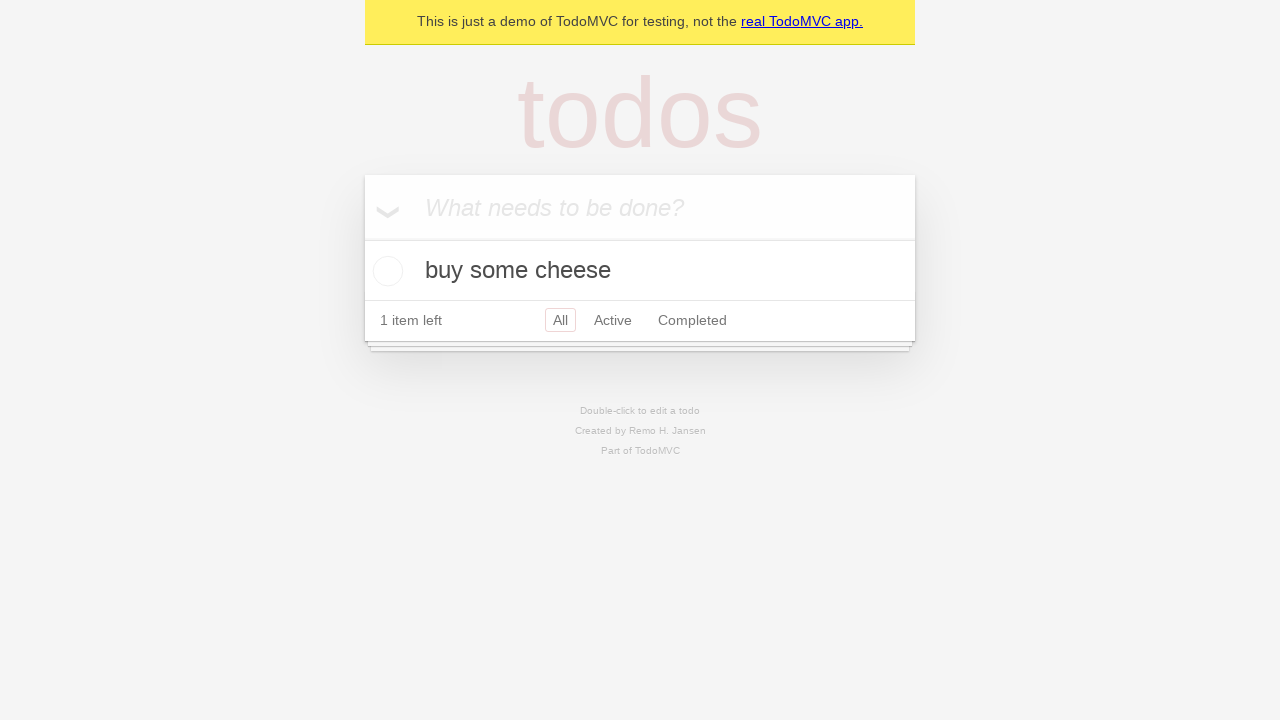

Filled new todo input with 'feed the cat' on .new-todo
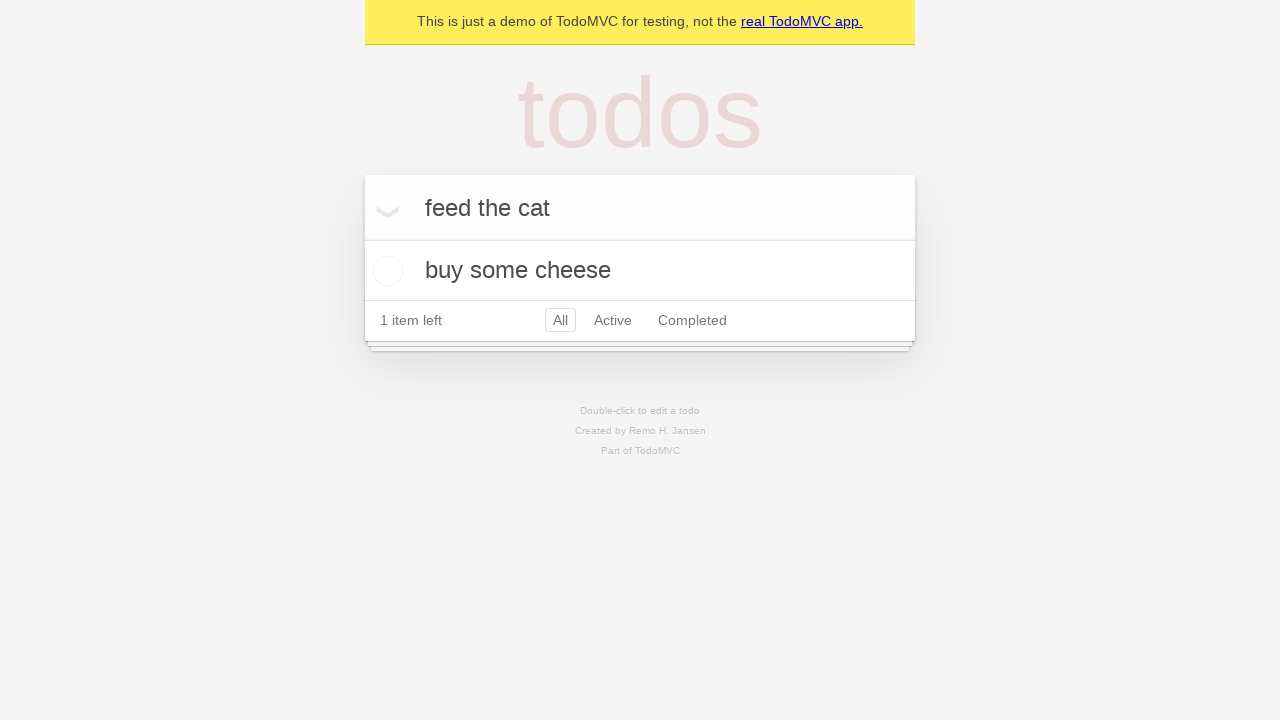

Pressed Enter to add second todo on .new-todo
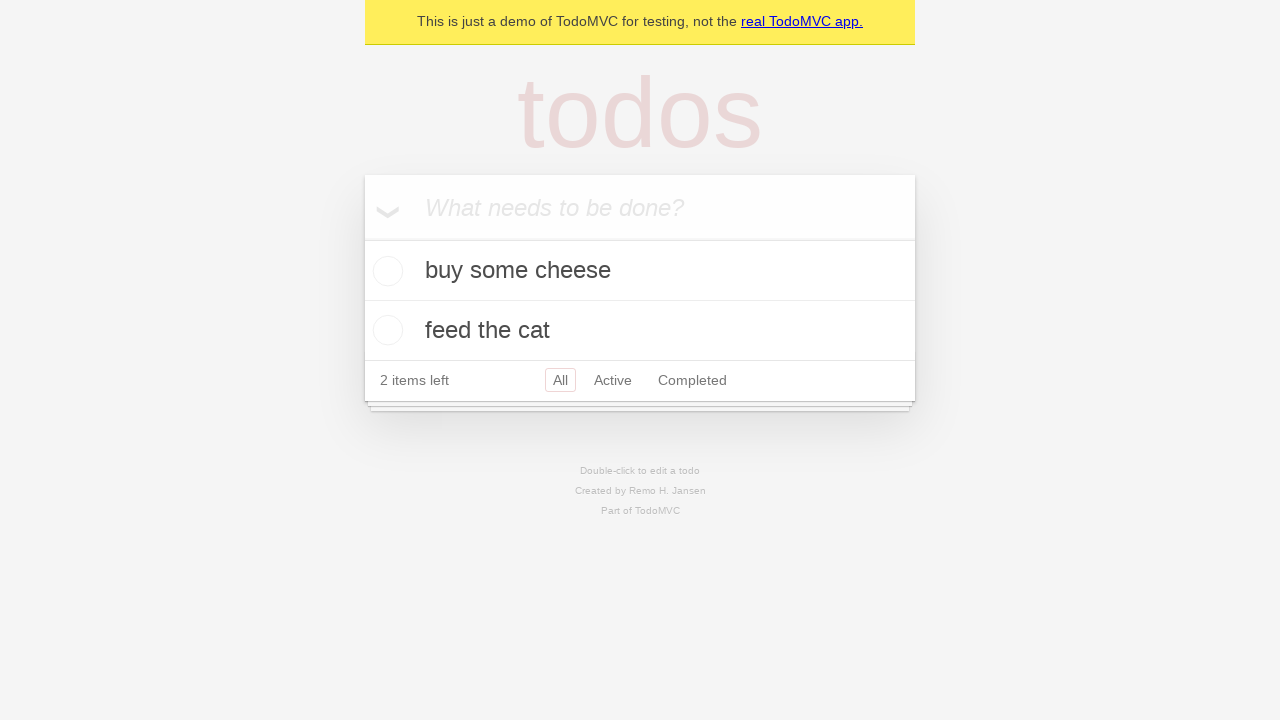

Filled new todo input with 'book a doctors appointment' on .new-todo
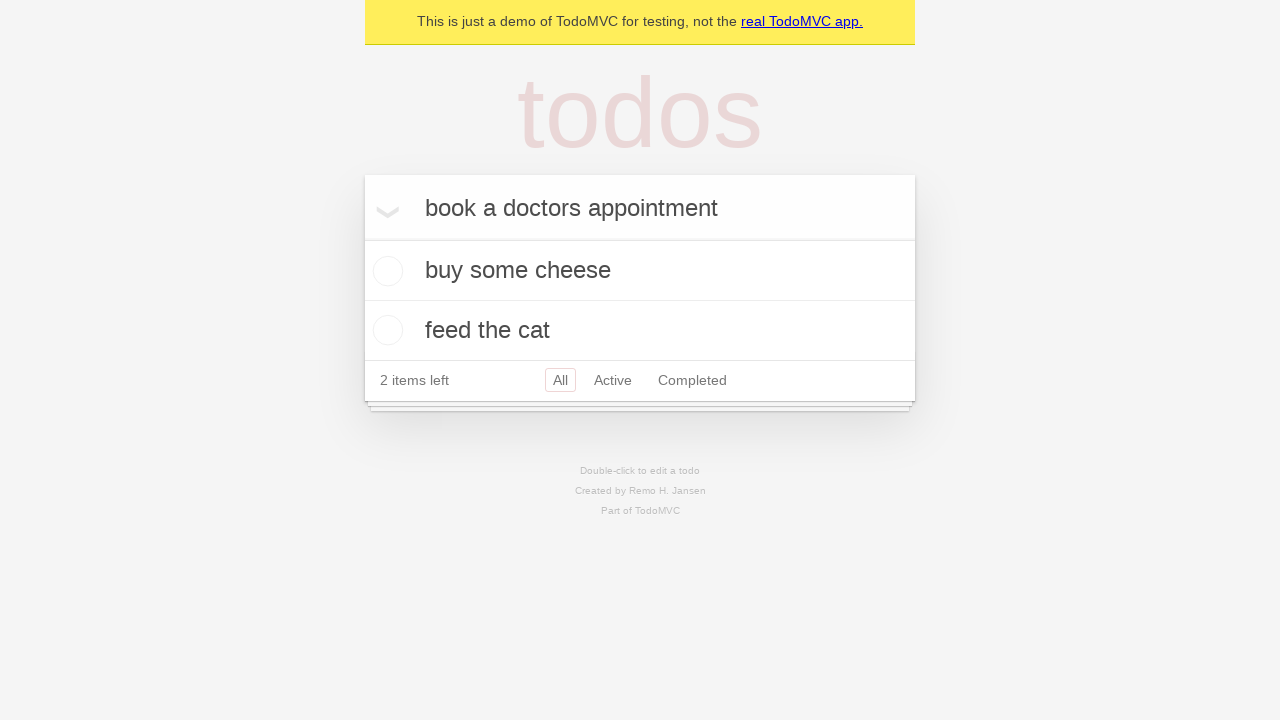

Pressed Enter to add third todo on .new-todo
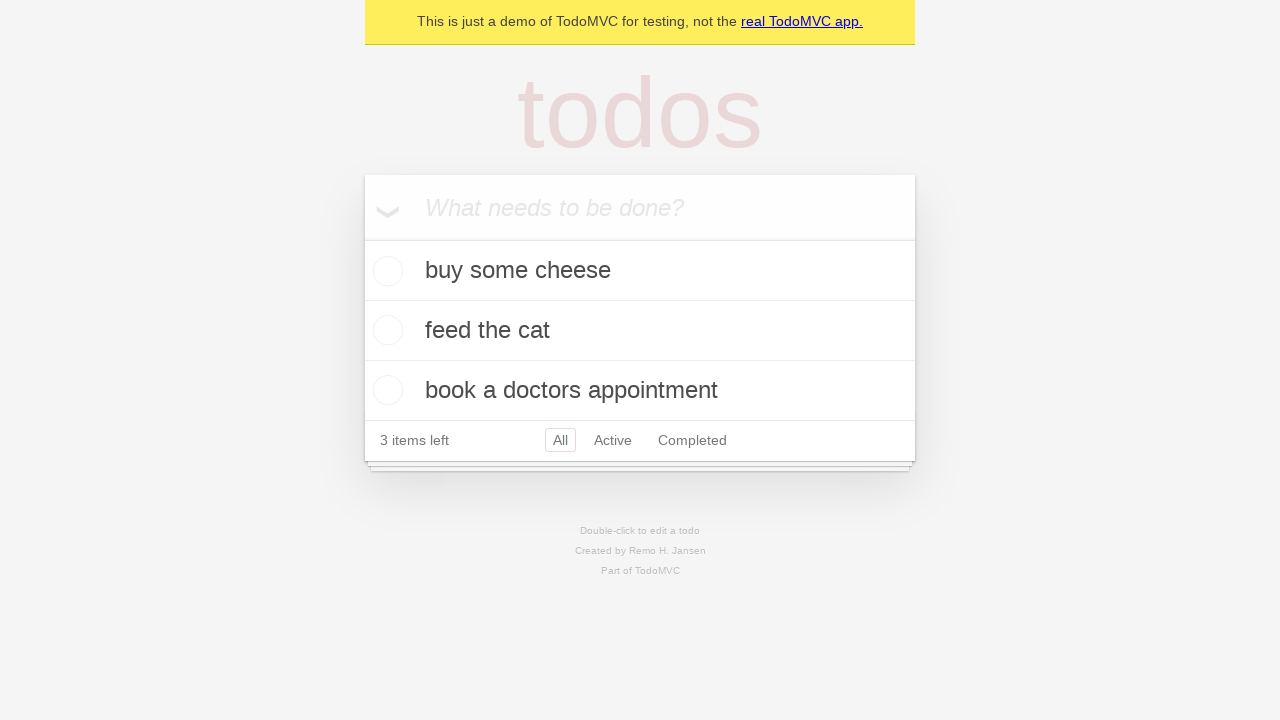

Double-clicked second todo to enter edit mode at (640, 331) on .todo-list li >> nth=1
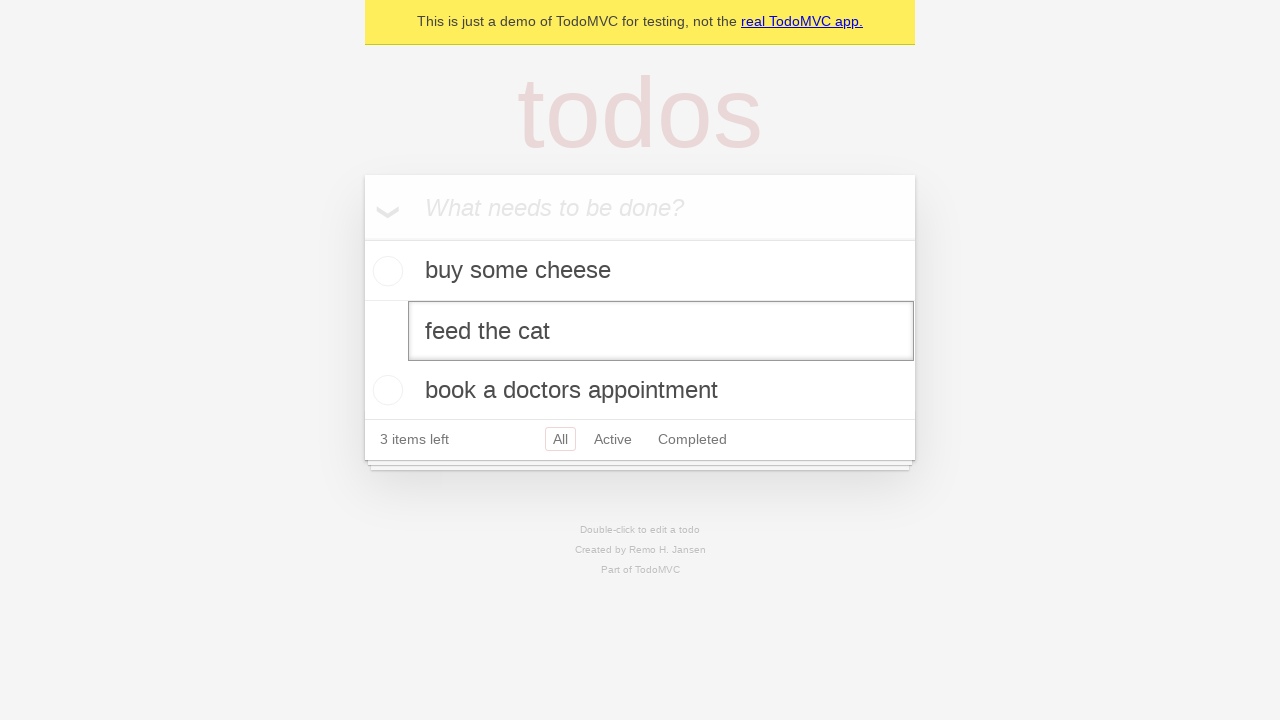

Cleared text from edit field on .todo-list li >> nth=1 >> .edit
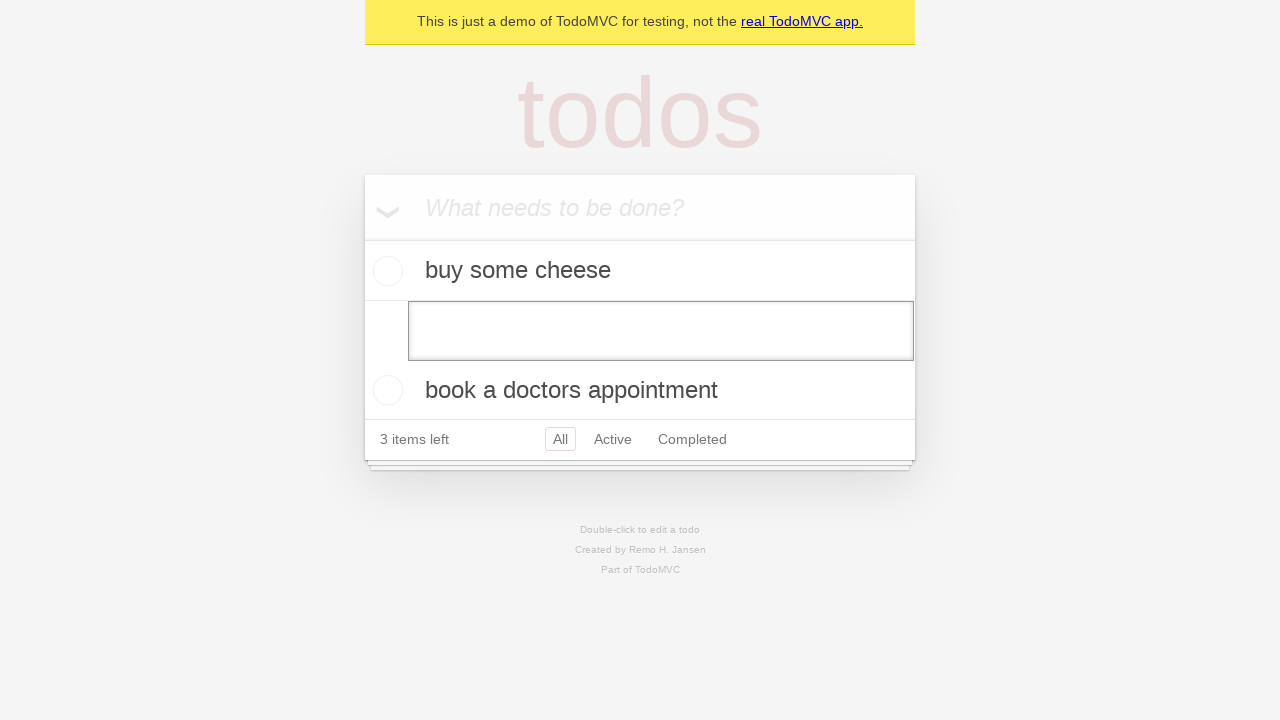

Pressed Enter with empty text, todo item removed on .todo-list li >> nth=1 >> .edit
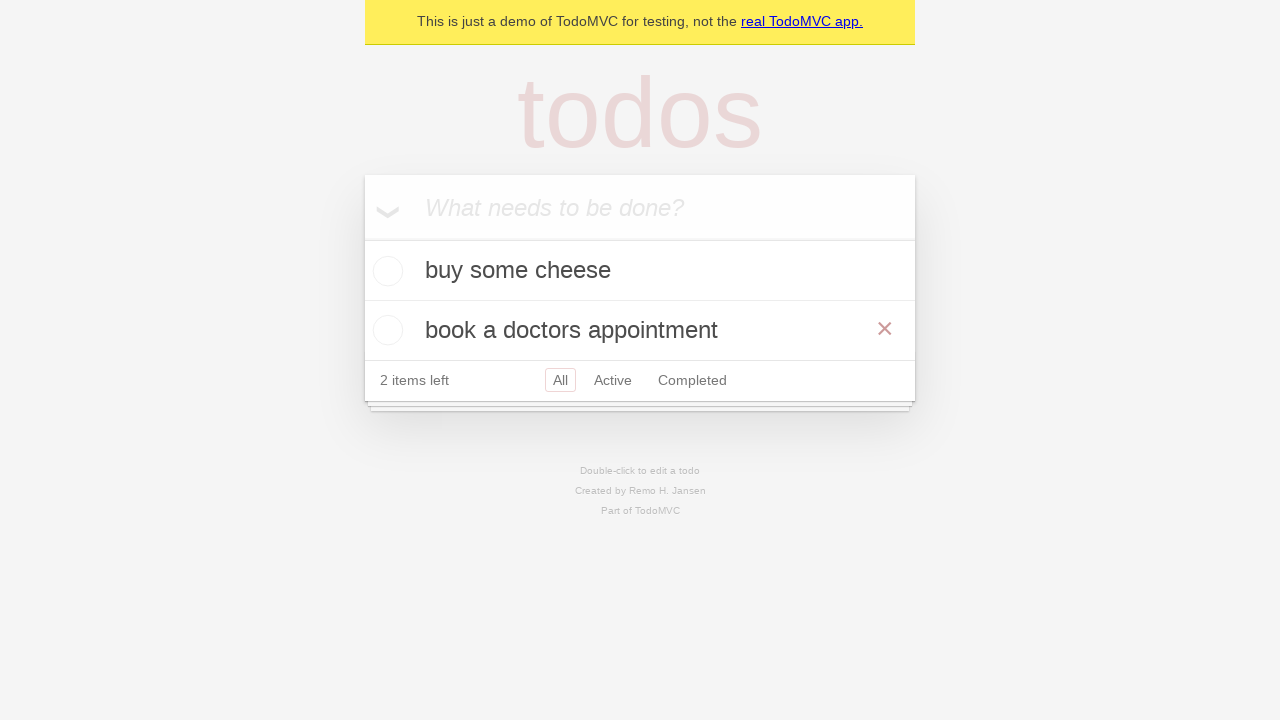

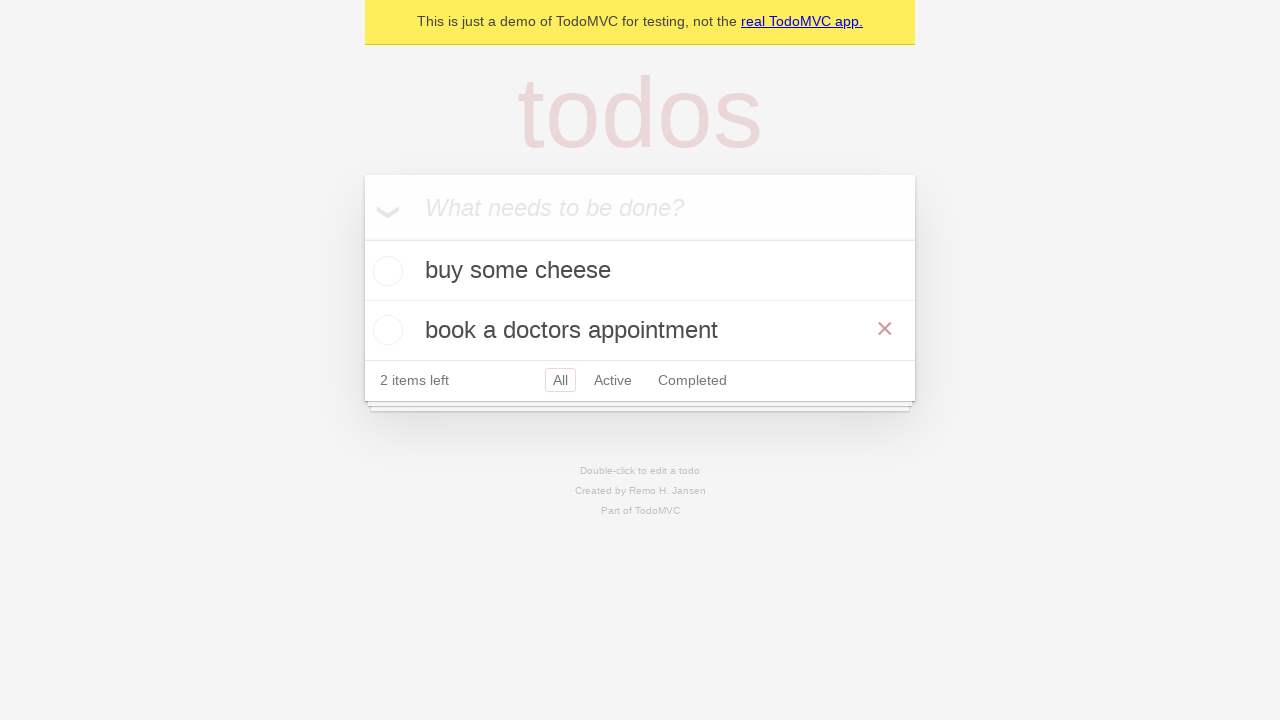